Tests relative locator functionality by clicking an element positioned to the right of a label using Selenium's relative locator feature

Starting URL: https://awesomeqa.com/practice.html

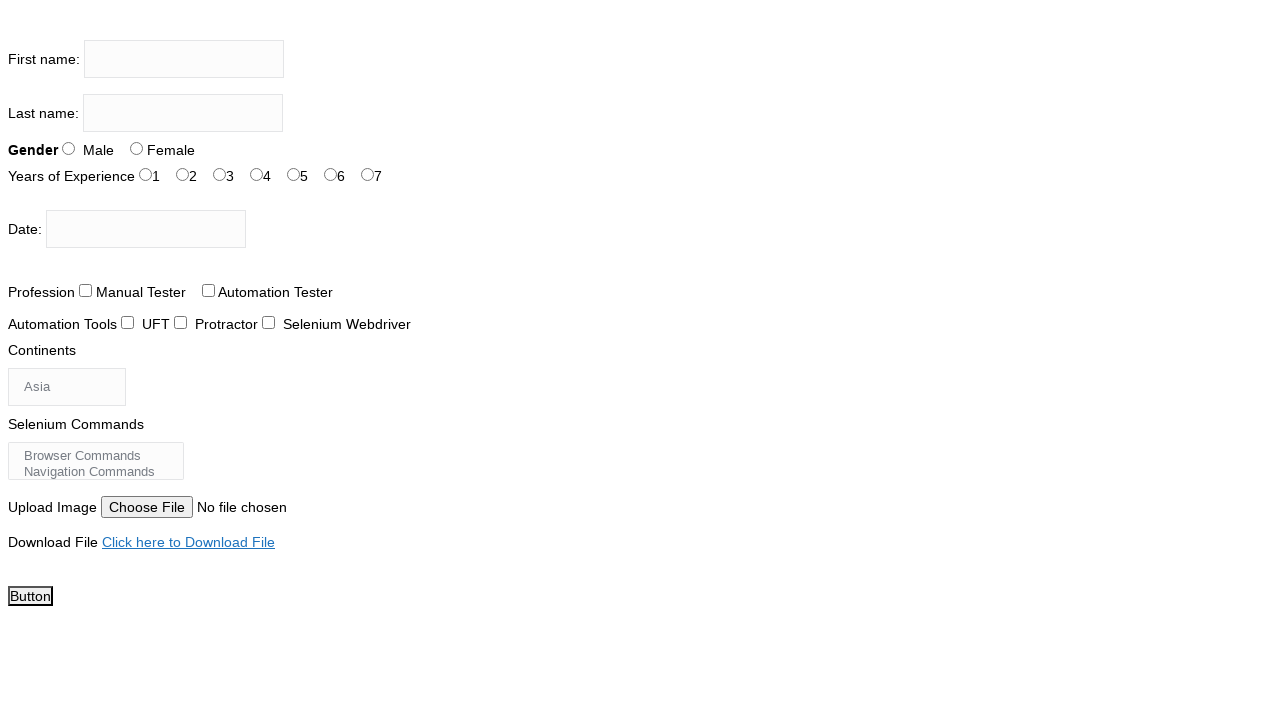

Navigated to https://awesomeqa.com/practice.html
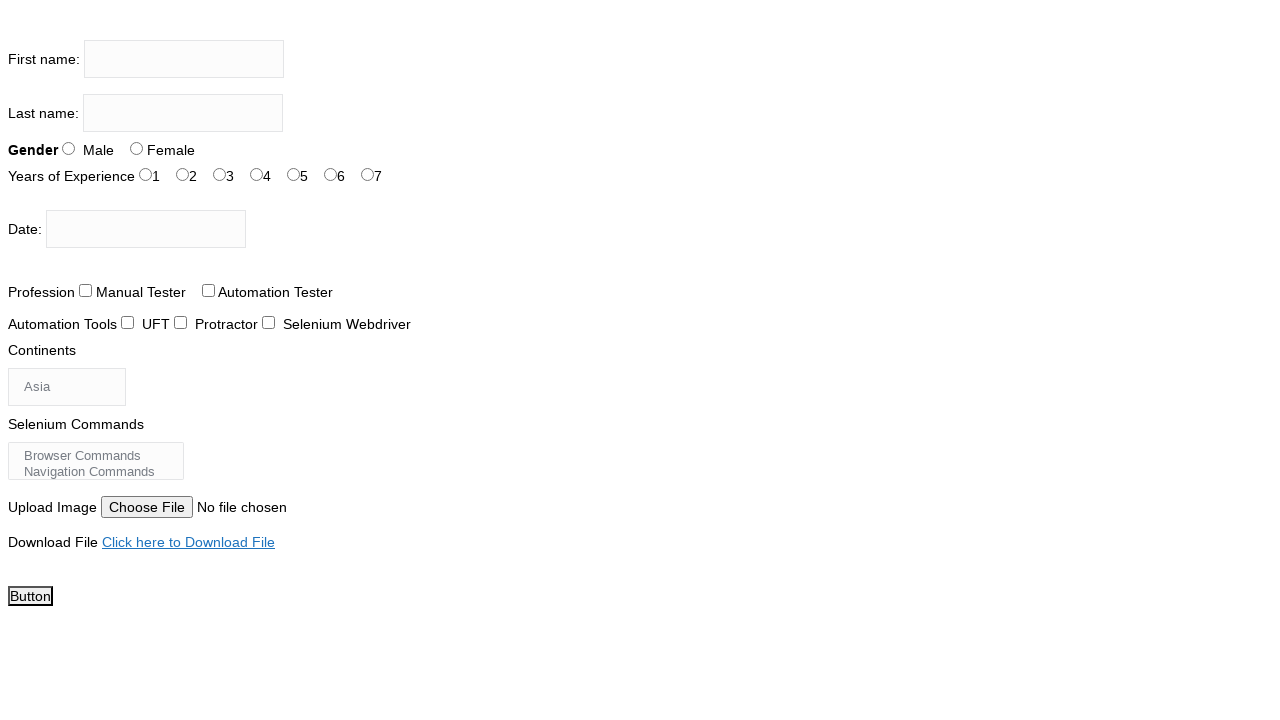

Clicked element with ID 'exp-3' positioned to the right of 'Years of Experience' label using relative locator functionality at (256, 174) on #exp-3
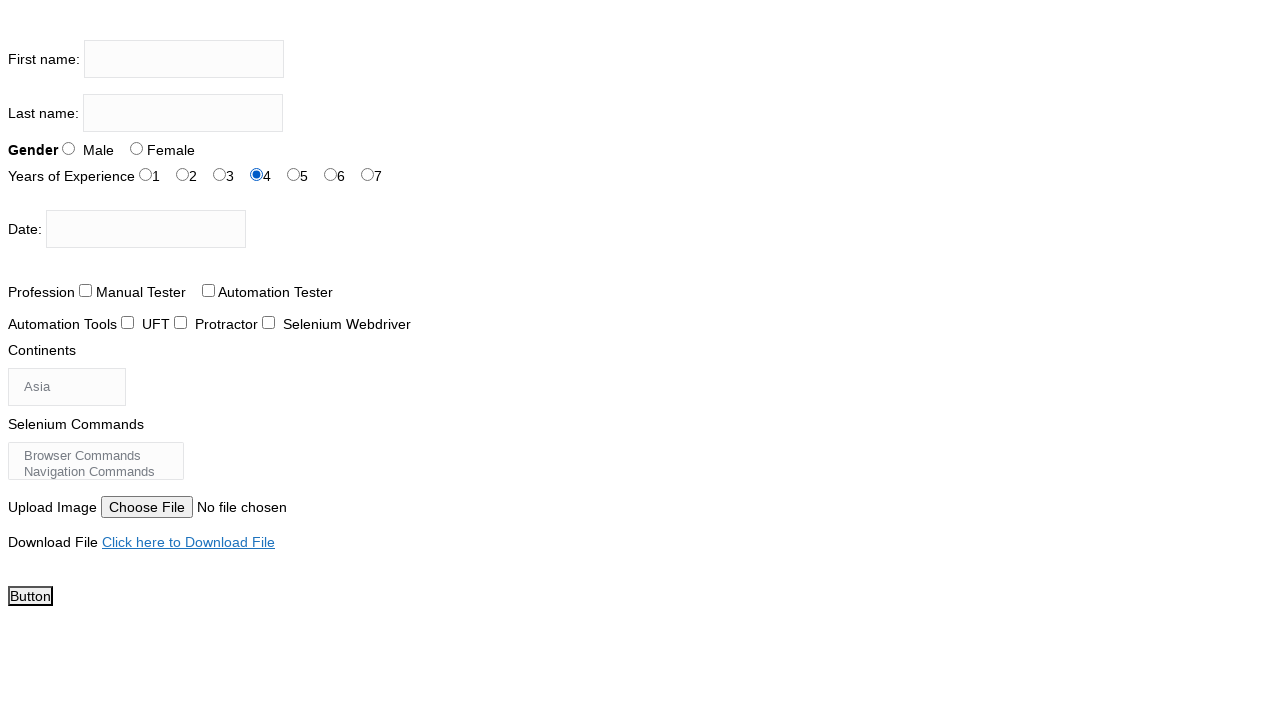

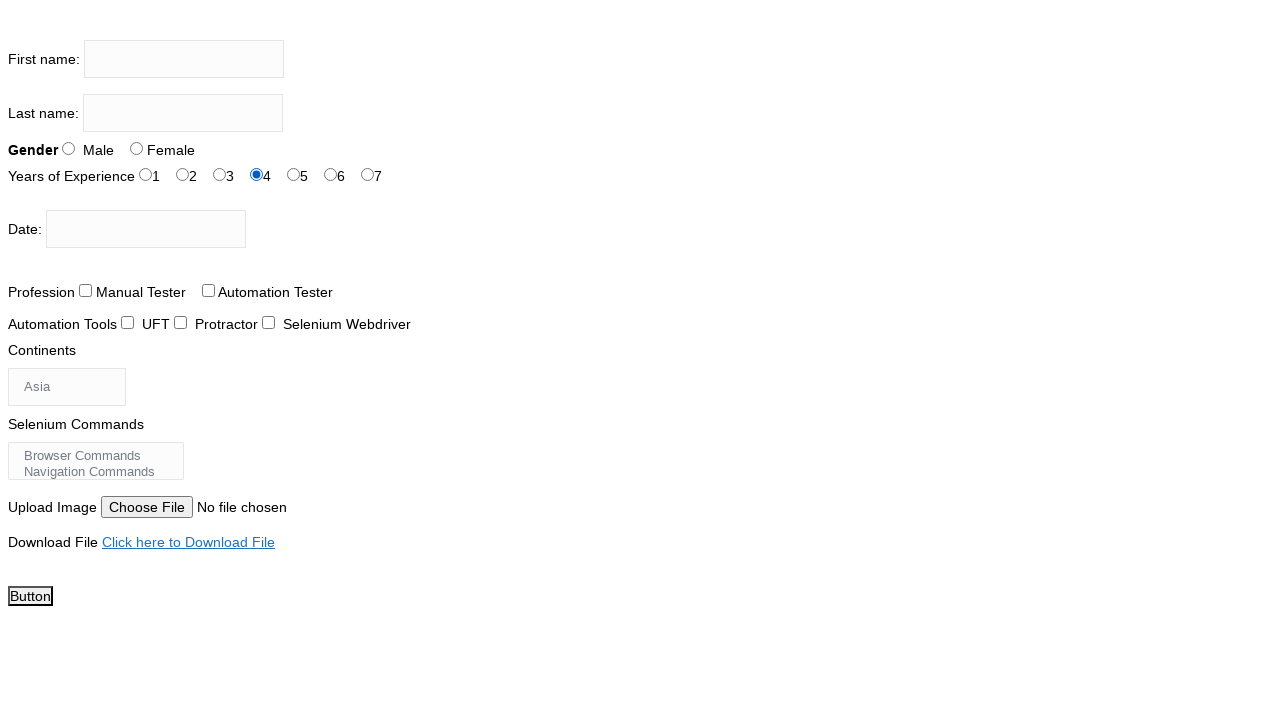